Verifies that the search box is enabled and accessible for user input

Starting URL: https://www.youtube.com

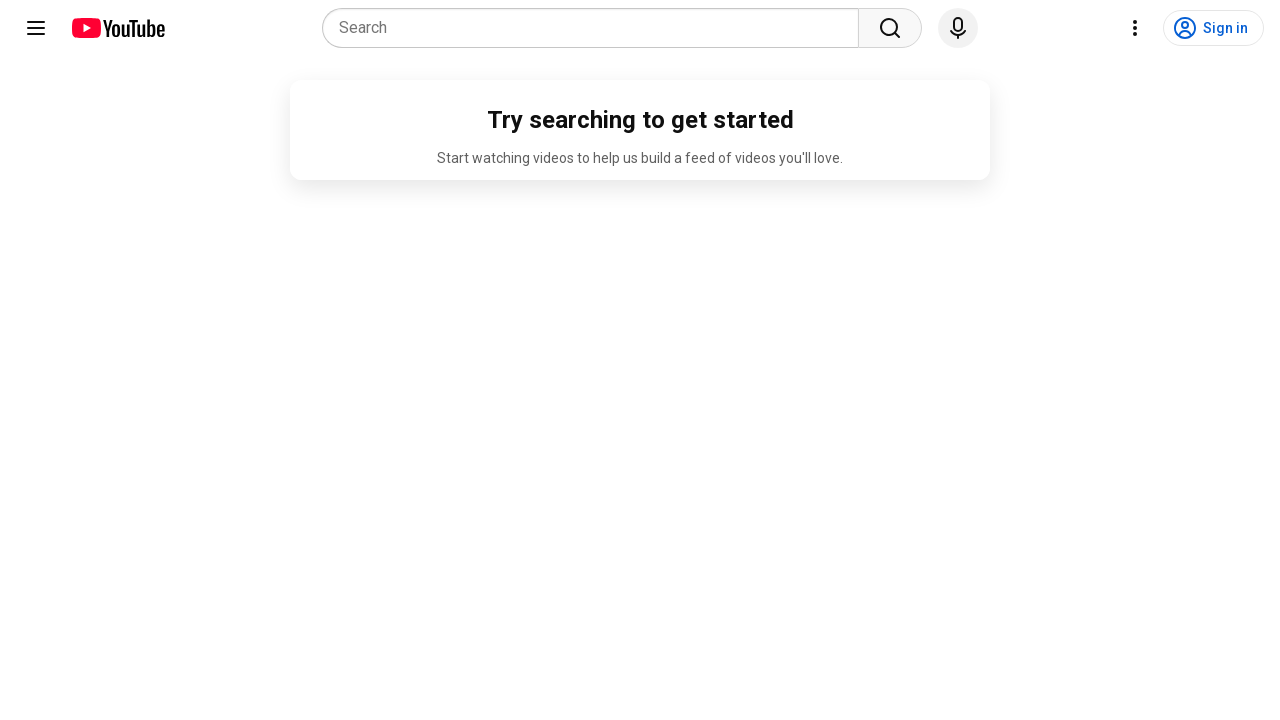

Navigated to YouTube homepage
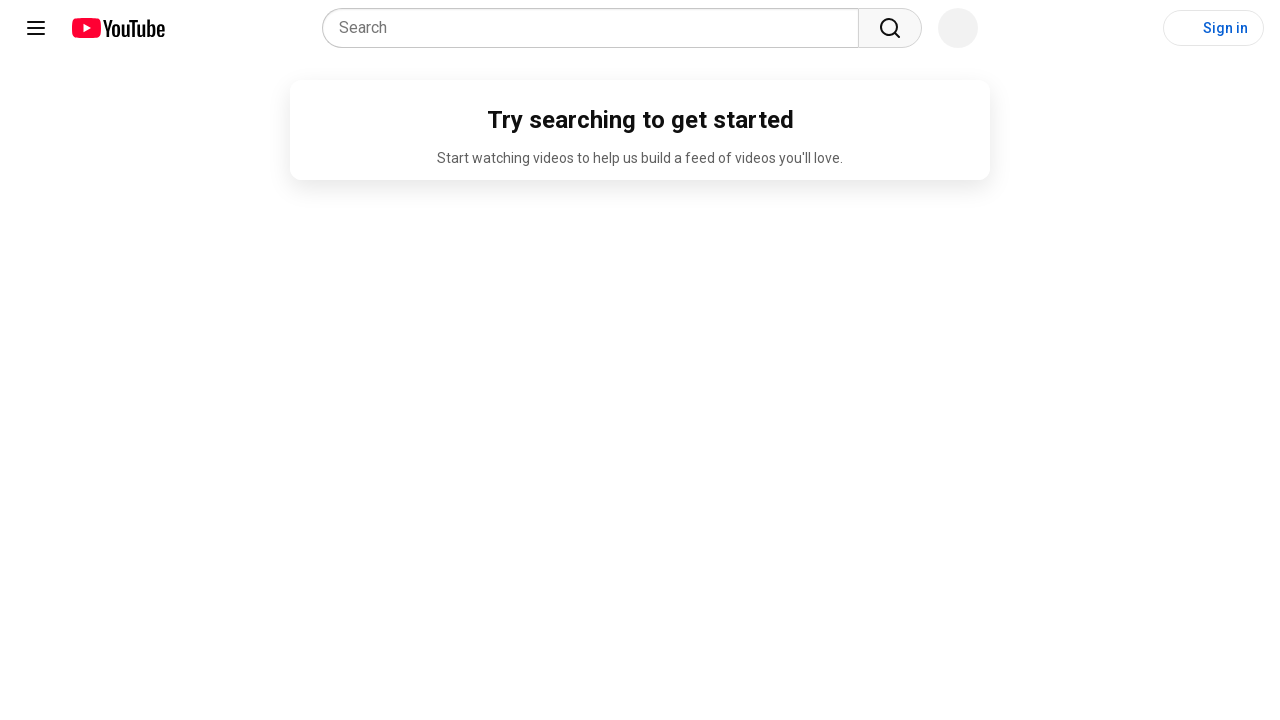

Located search box element
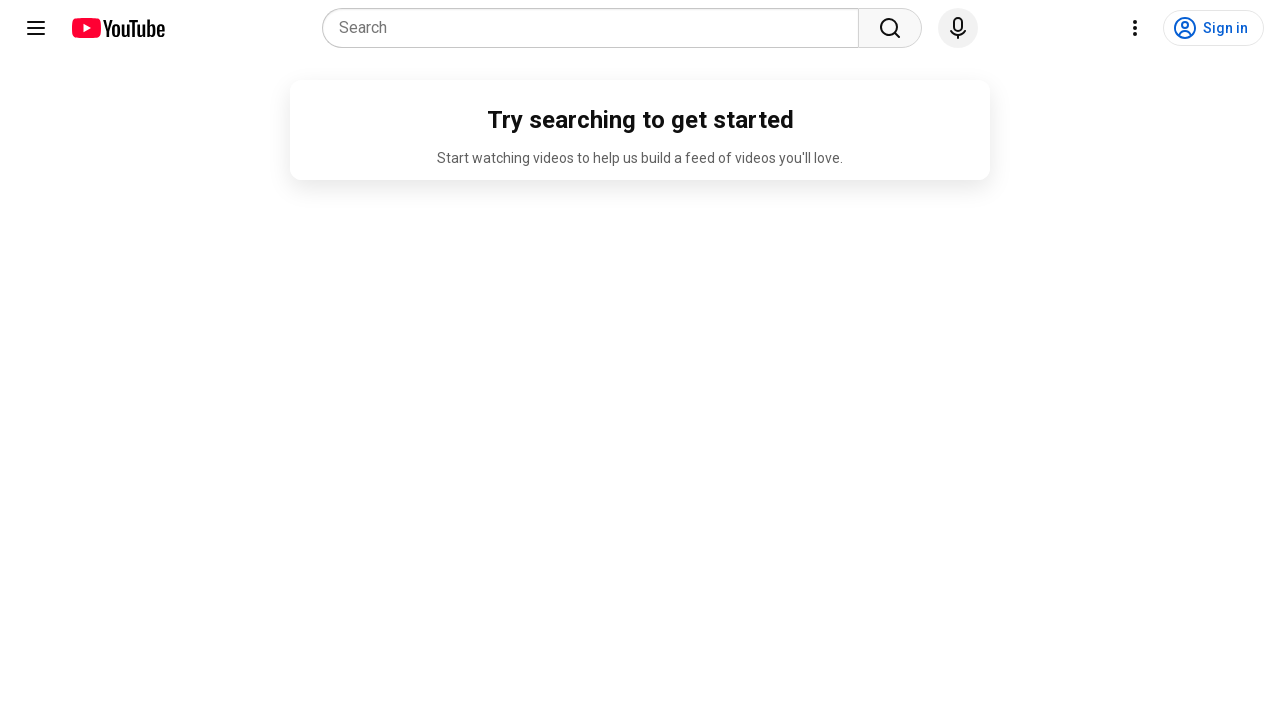

Verified search box is enabled and accessible for user input
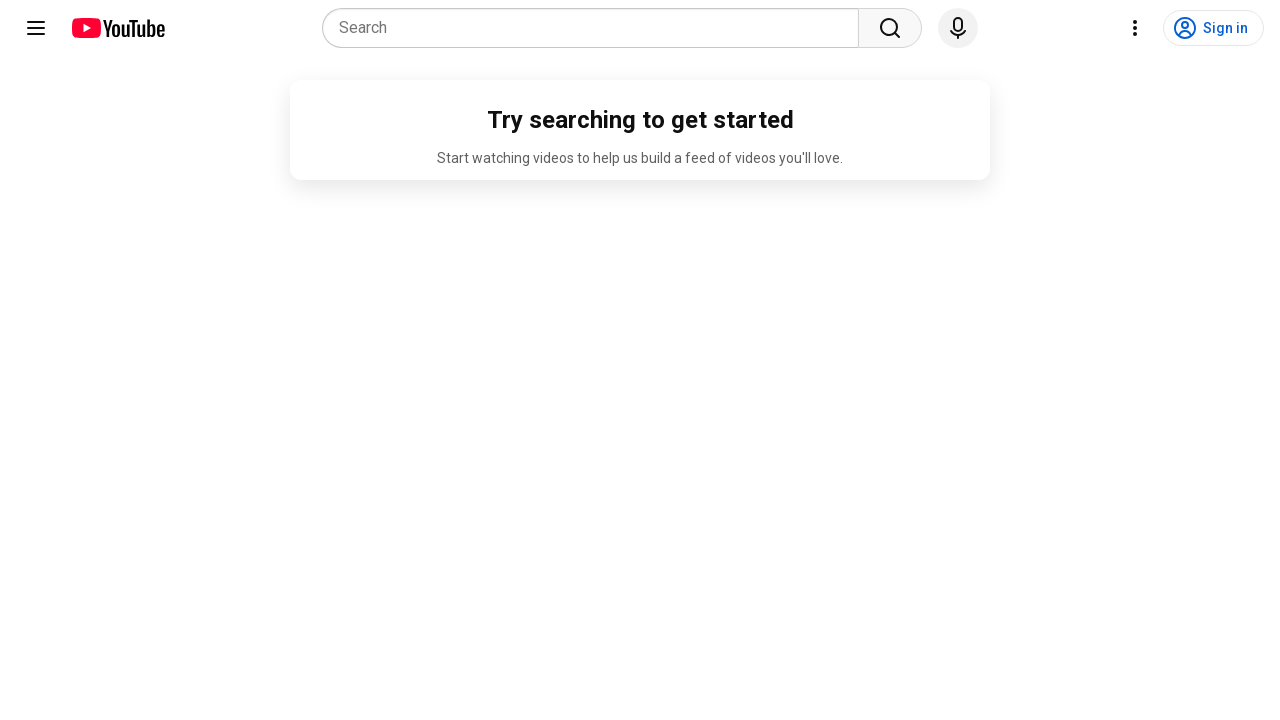

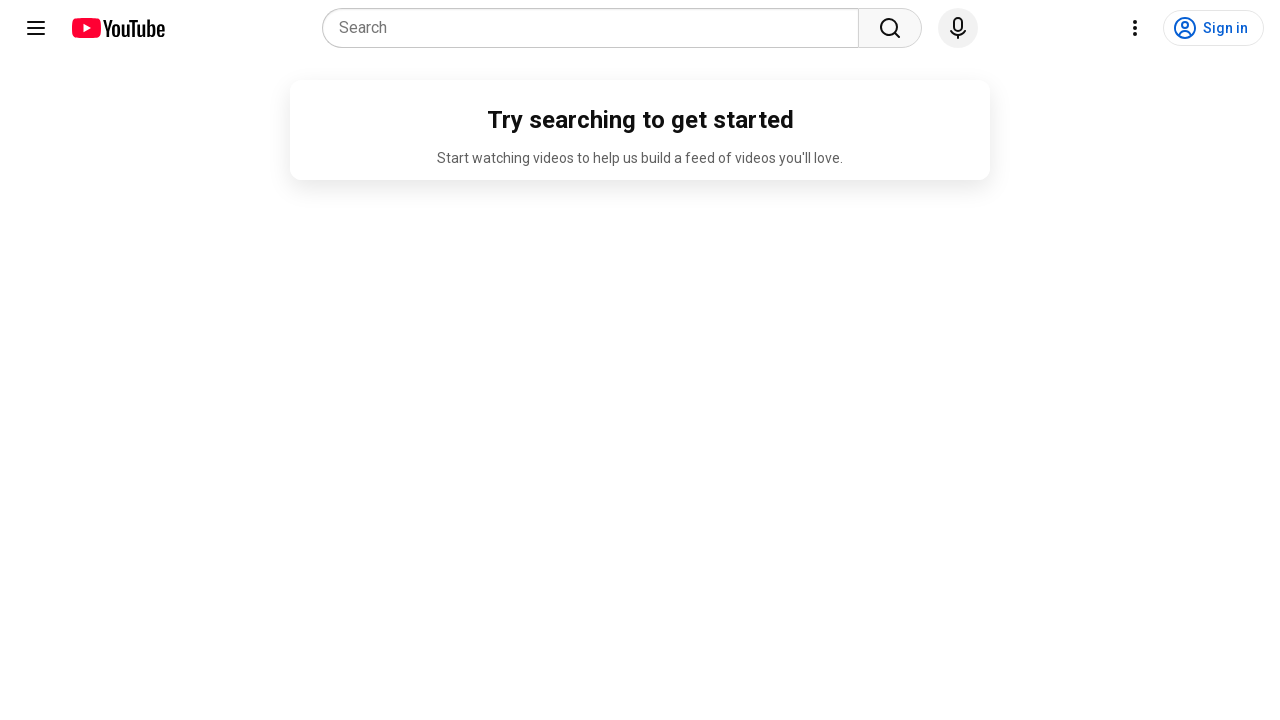